Tests that the complete all checkbox updates state when individual items are completed or cleared

Starting URL: https://demo.playwright.dev/todomvc

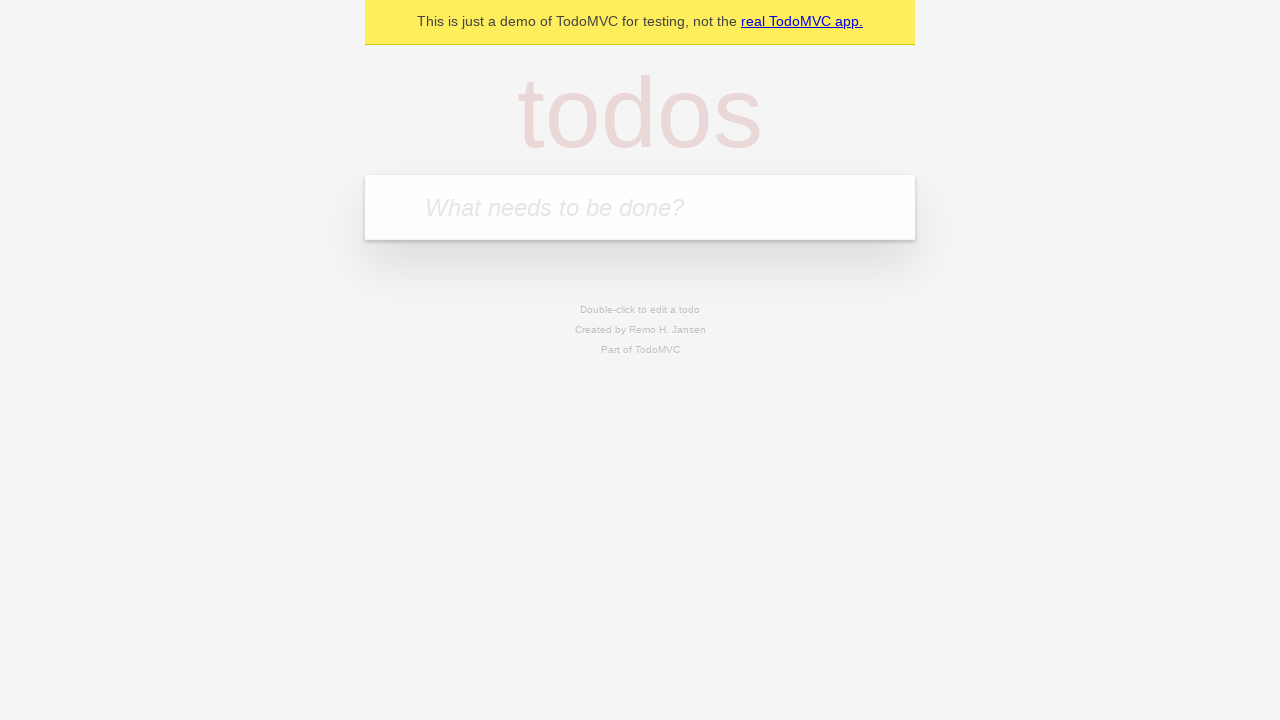

Filled new todo field with 'buy some cheese' on .new-todo
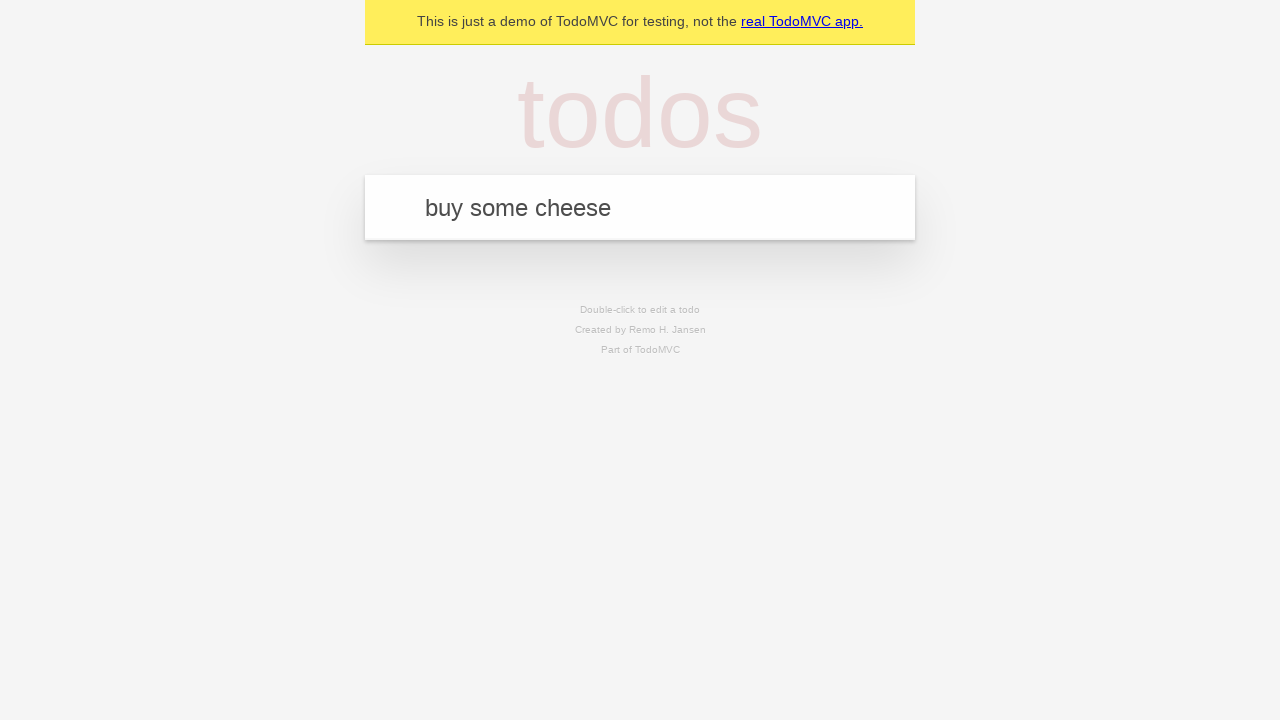

Pressed Enter to create first todo on .new-todo
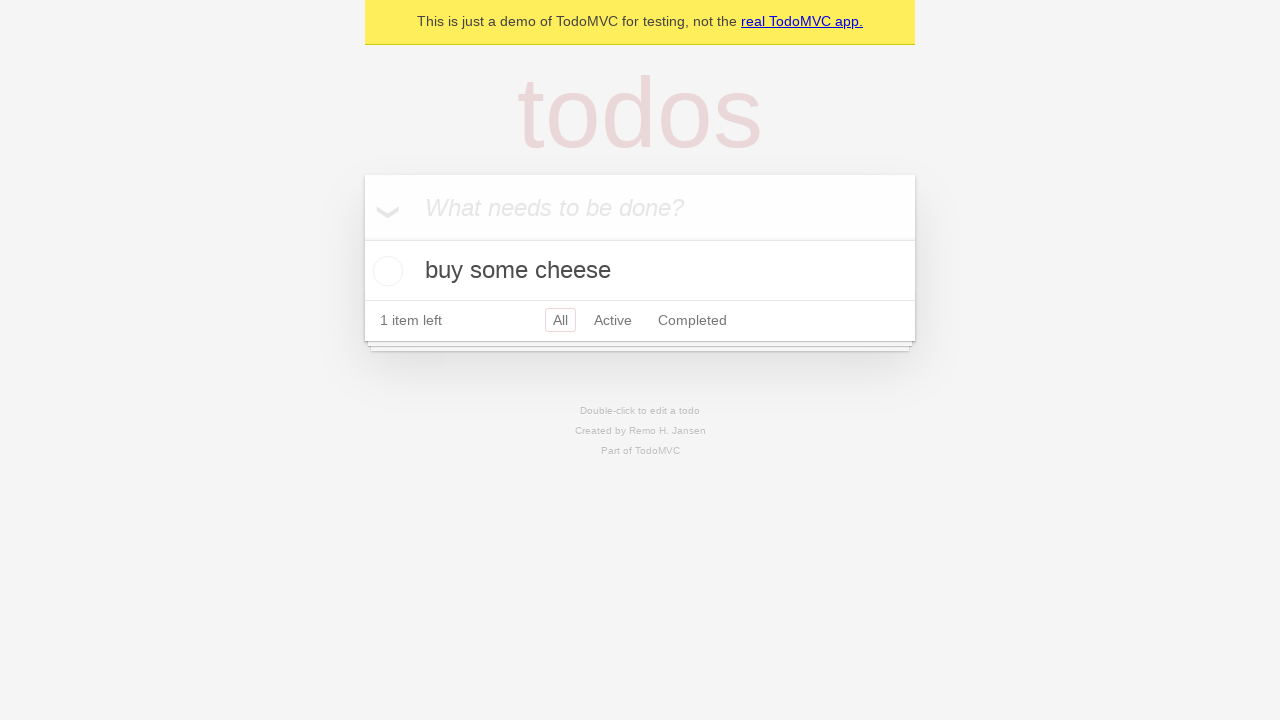

Filled new todo field with 'feed the cat' on .new-todo
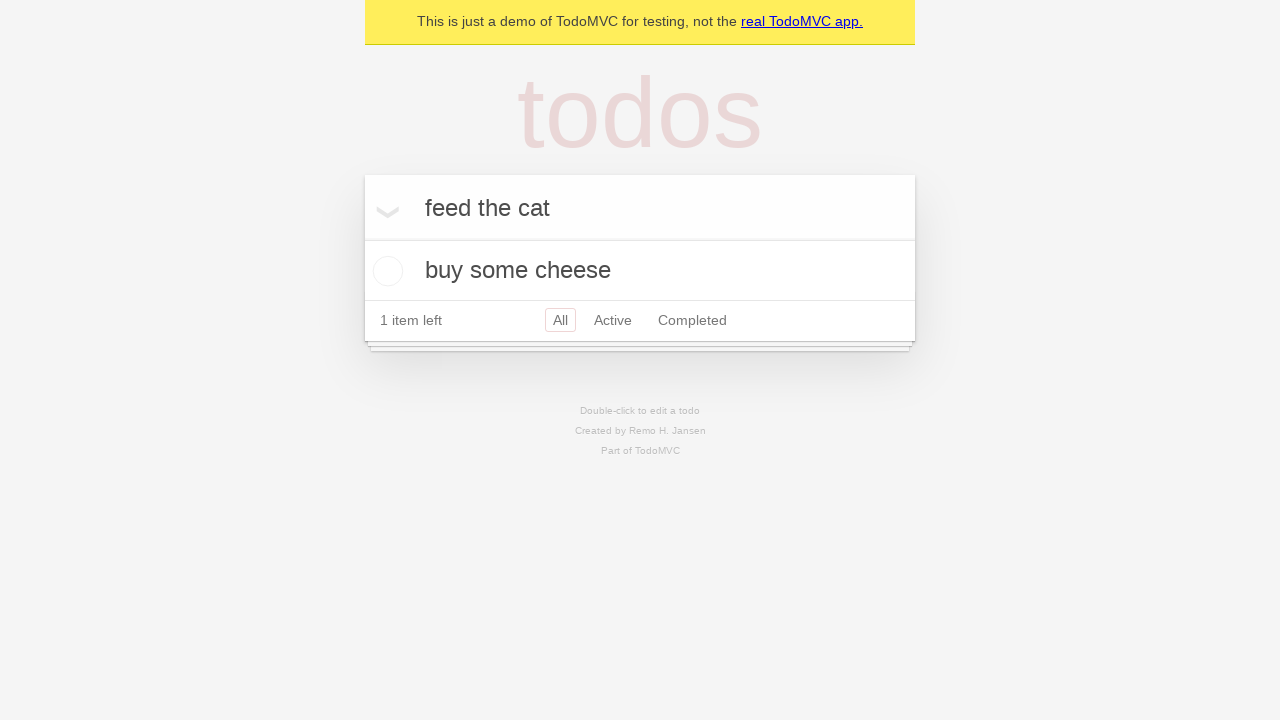

Pressed Enter to create second todo on .new-todo
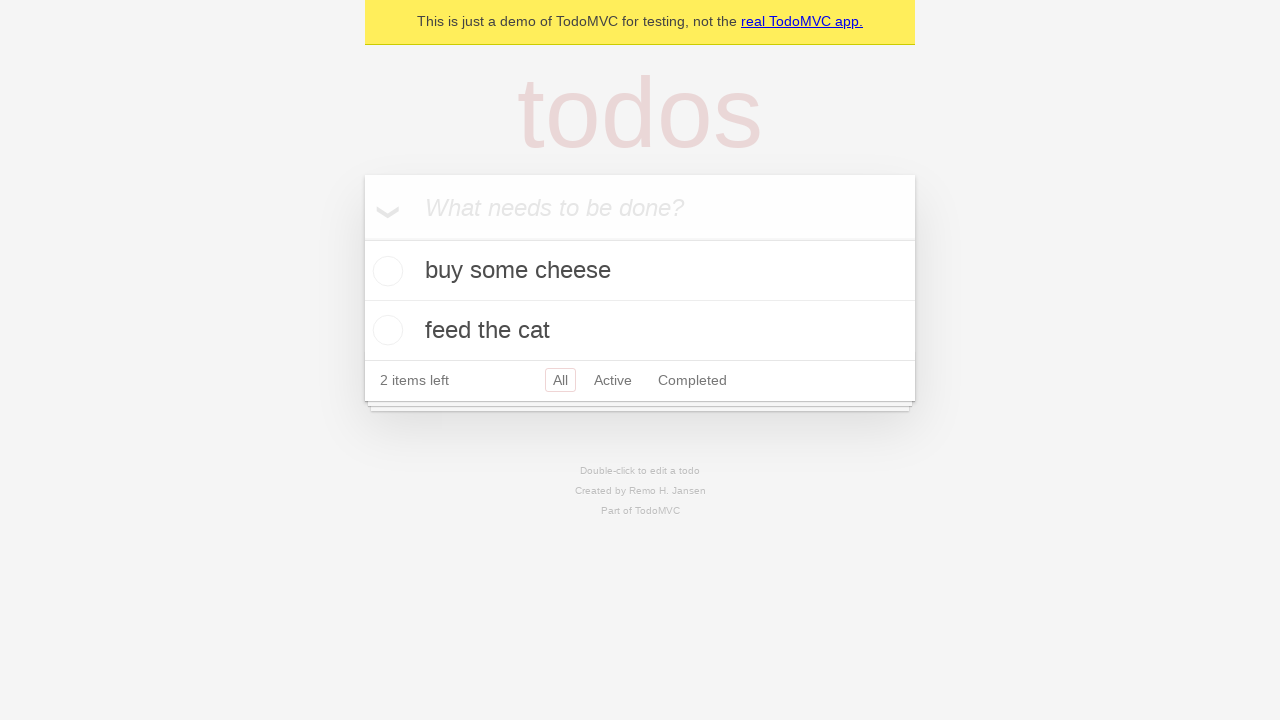

Filled new todo field with 'book a doctors appointment' on .new-todo
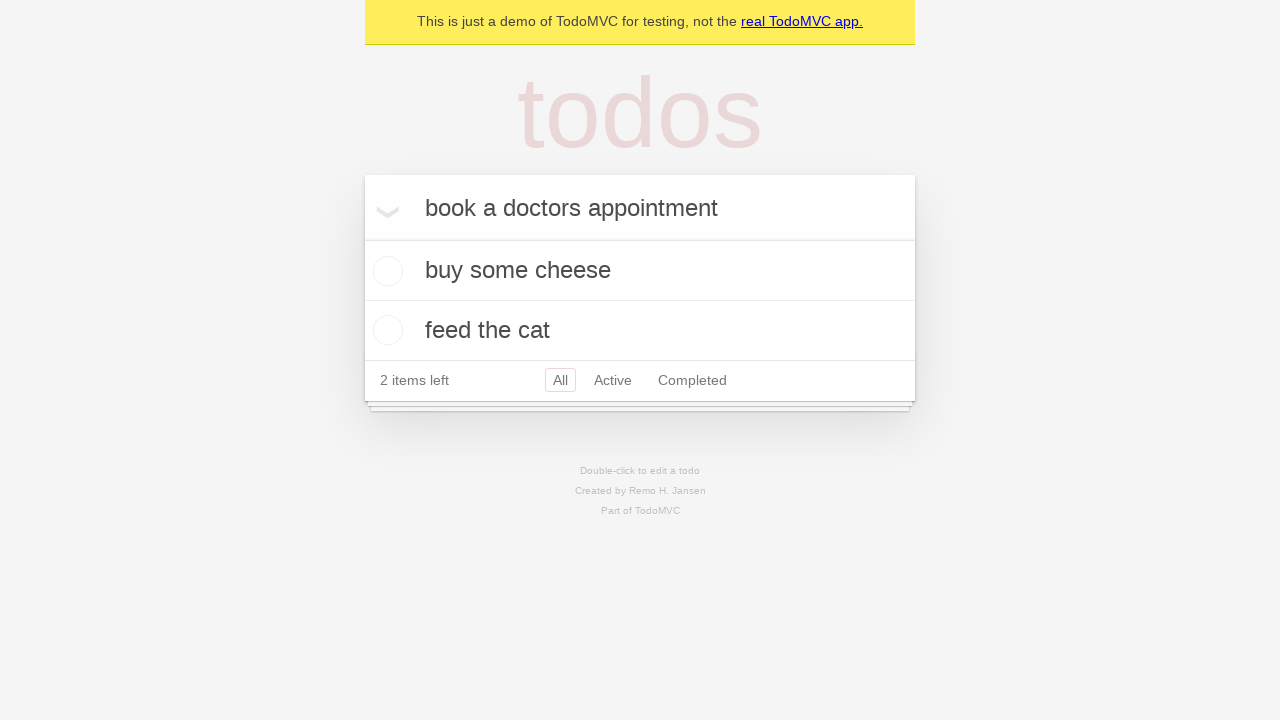

Pressed Enter to create third todo on .new-todo
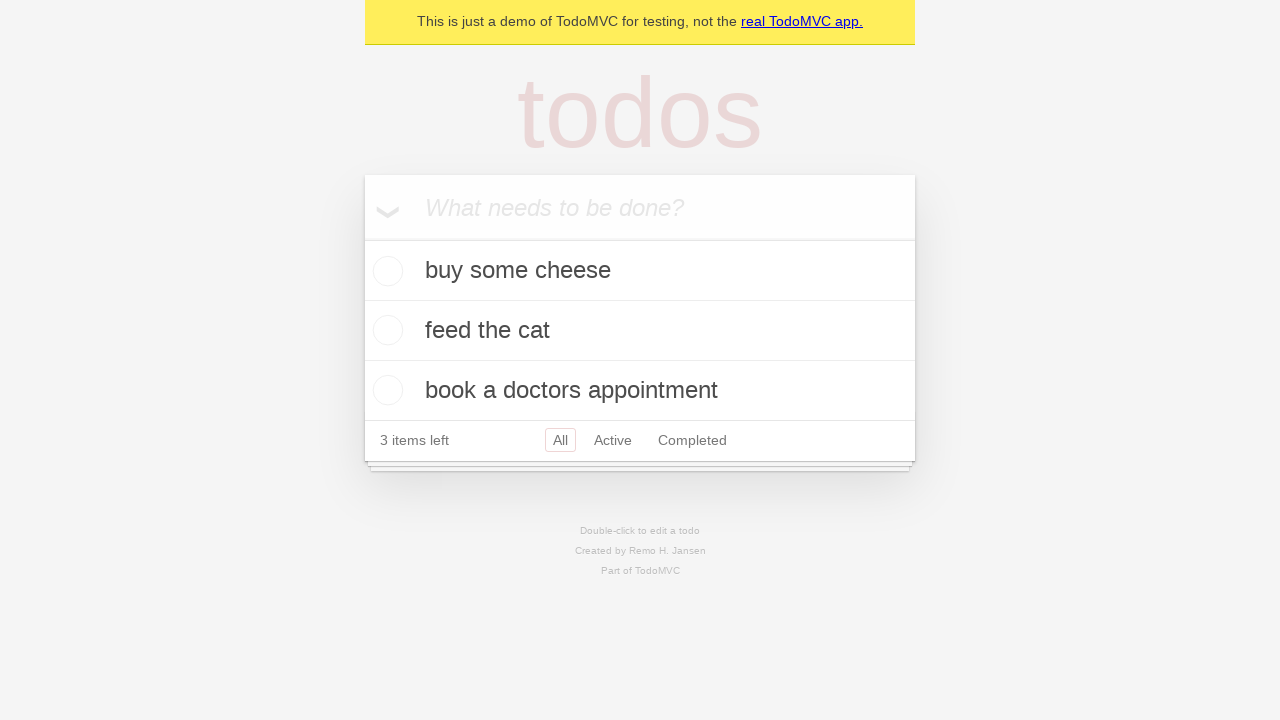

Checked the toggle-all checkbox to mark all todos as complete at (362, 238) on .toggle-all
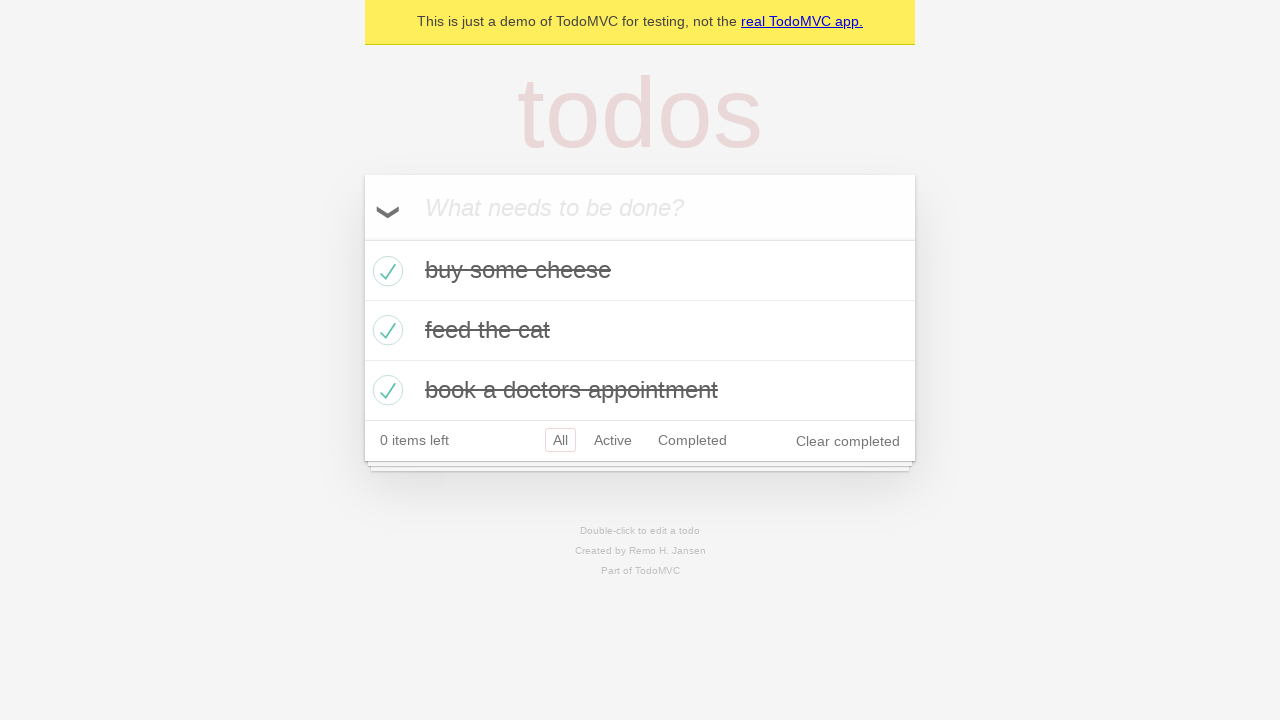

Unchecked the first todo, clearing its completed state at (385, 271) on .todo-list li >> nth=0 >> .toggle
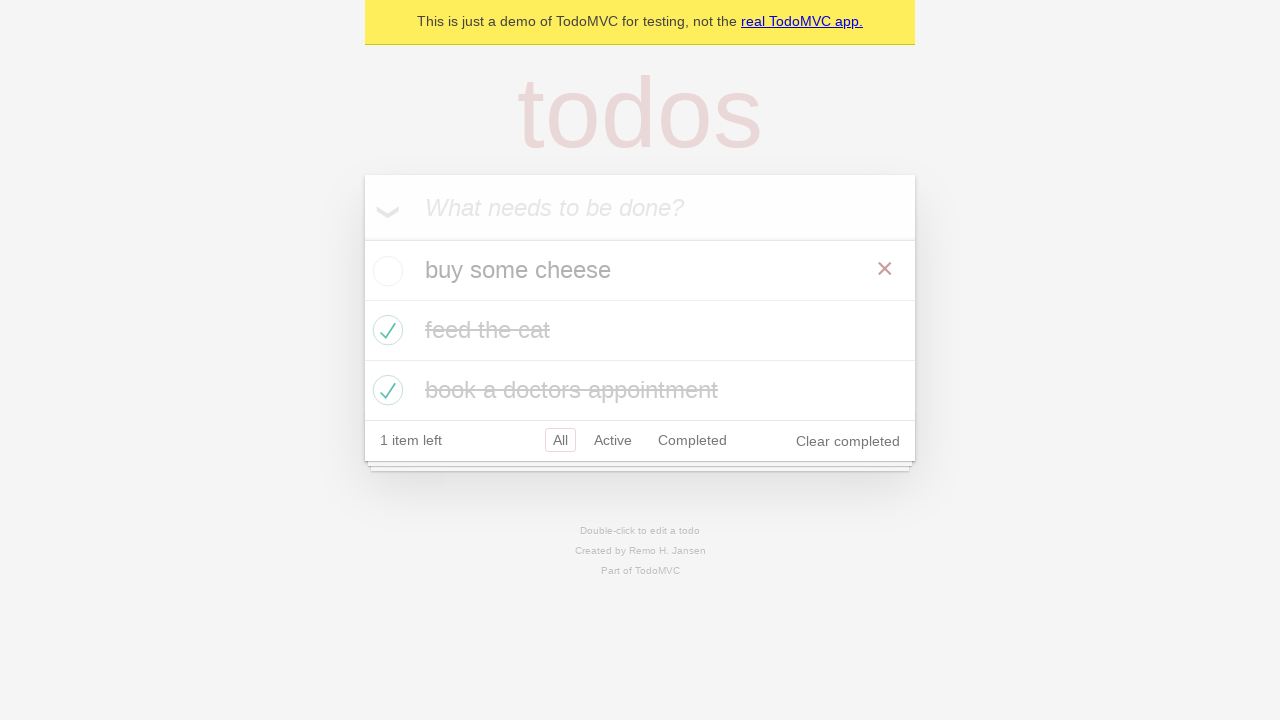

Checked the first todo again to mark it as complete at (385, 271) on .todo-list li >> nth=0 >> .toggle
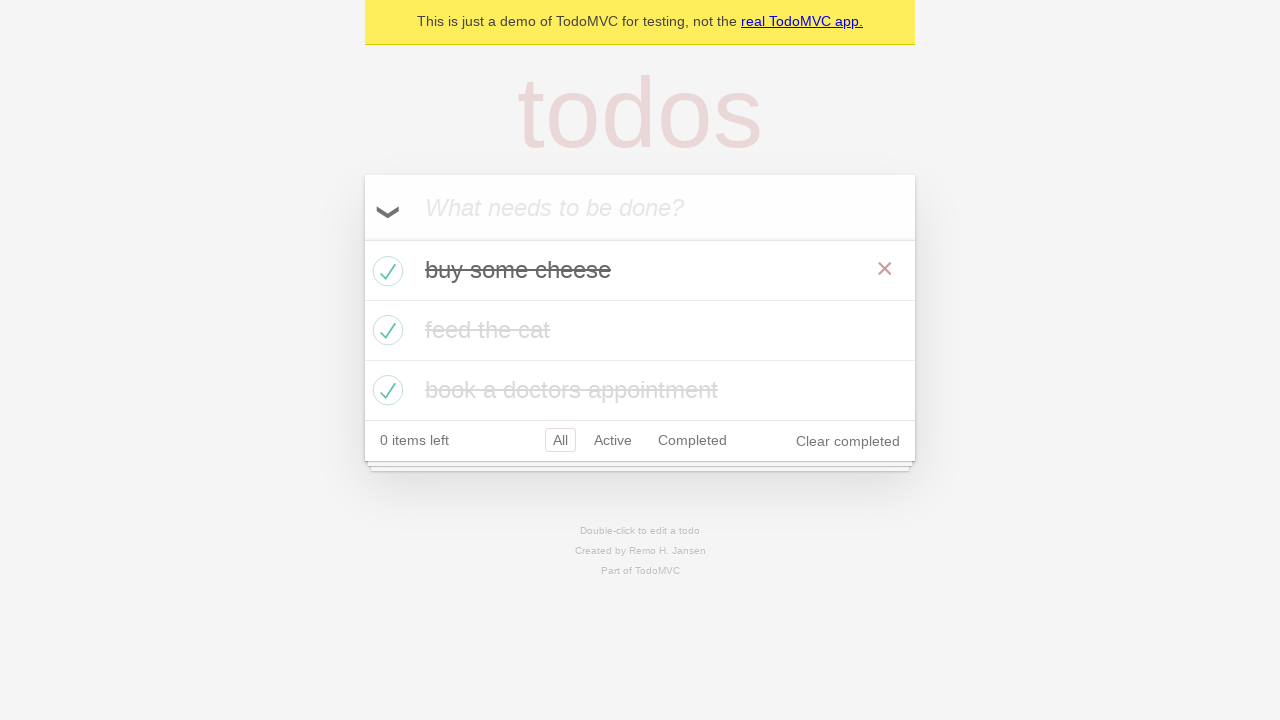

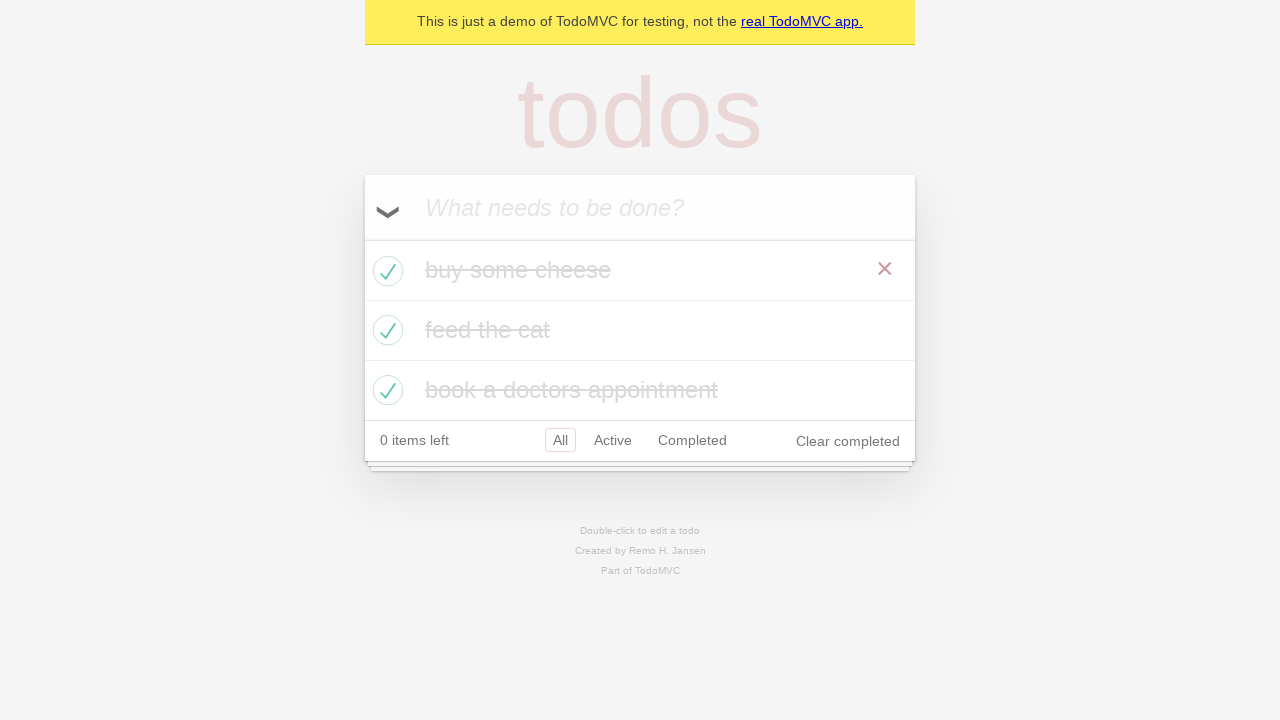